Tests dynamic loading where an element is rendered after a loading bar completes, clicking a start button and waiting for the element to appear.

Starting URL: http://the-internet.herokuapp.com/dynamic_loading/2

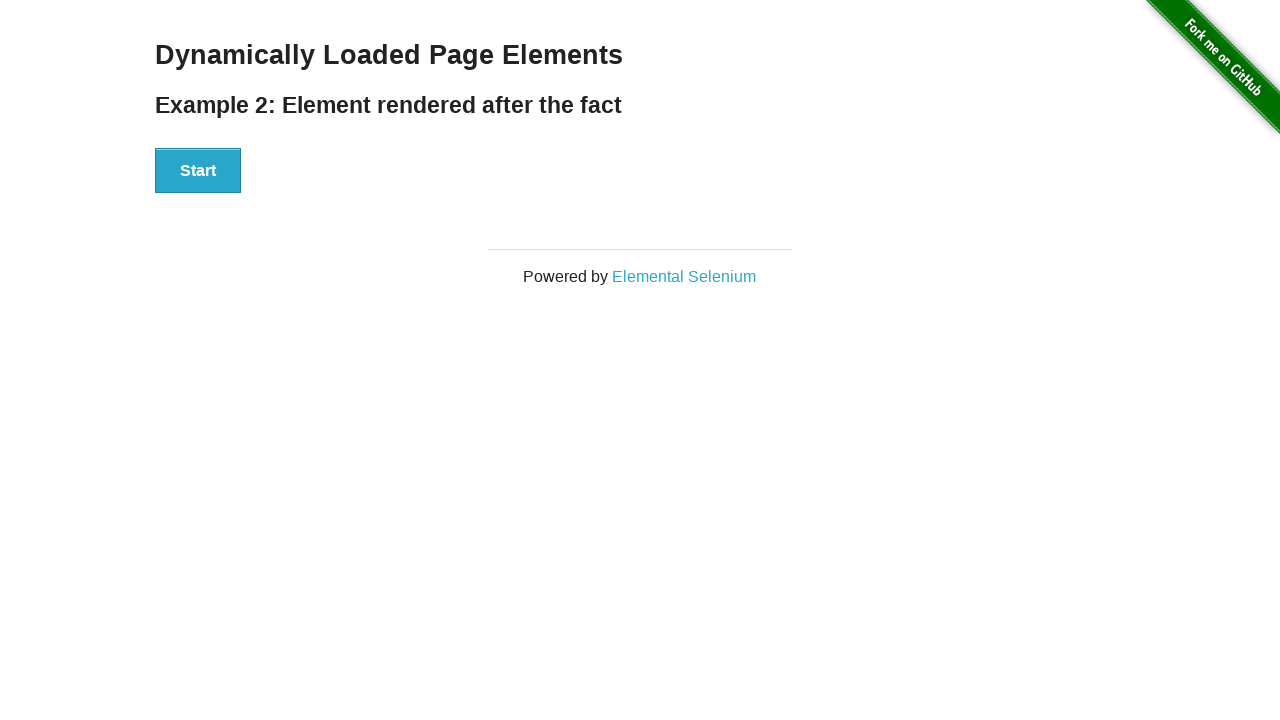

Clicked the Start button to initiate dynamic loading at (198, 171) on #start button
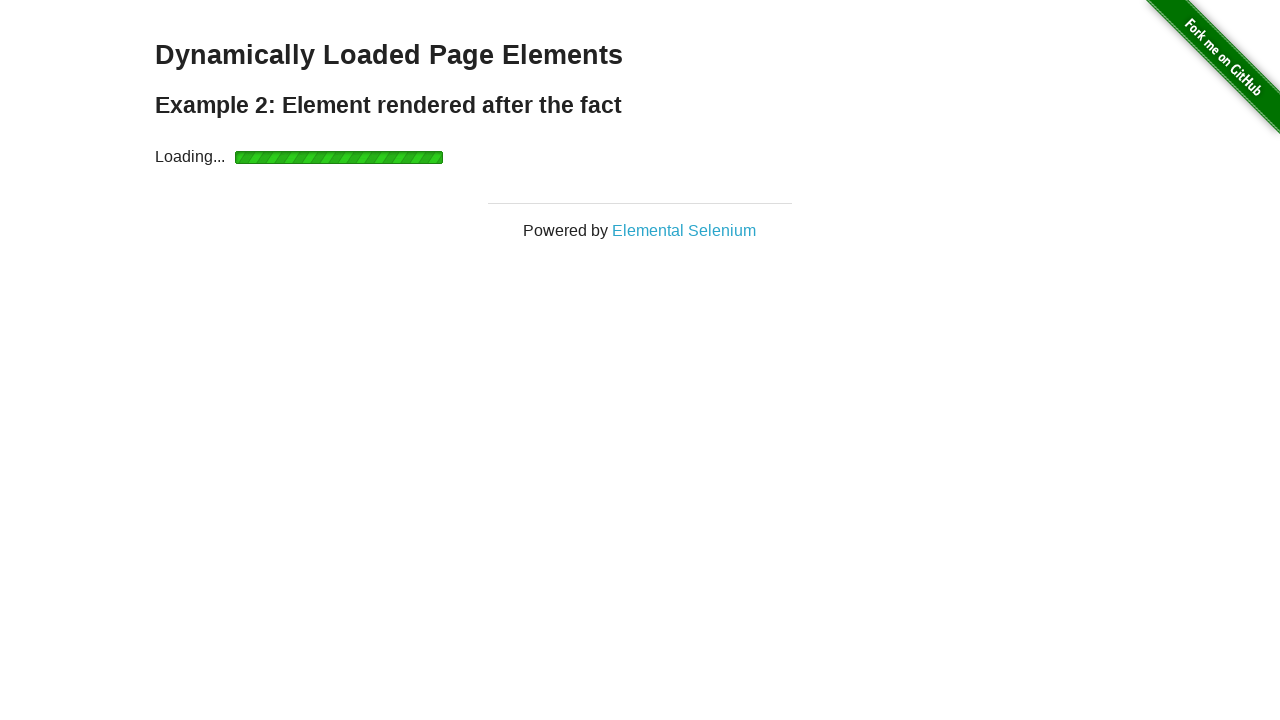

Waited for the finish element to appear after loading bar completed
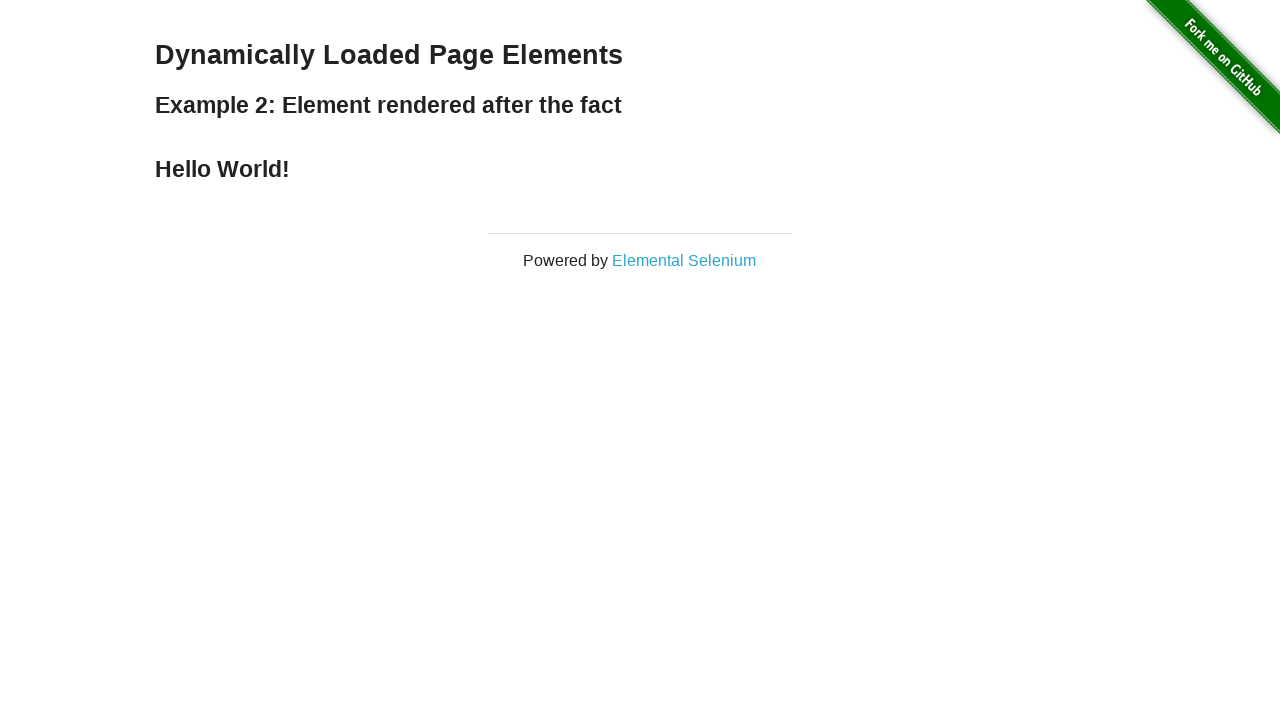

Verified that the finish element contains 'Hello World!' text
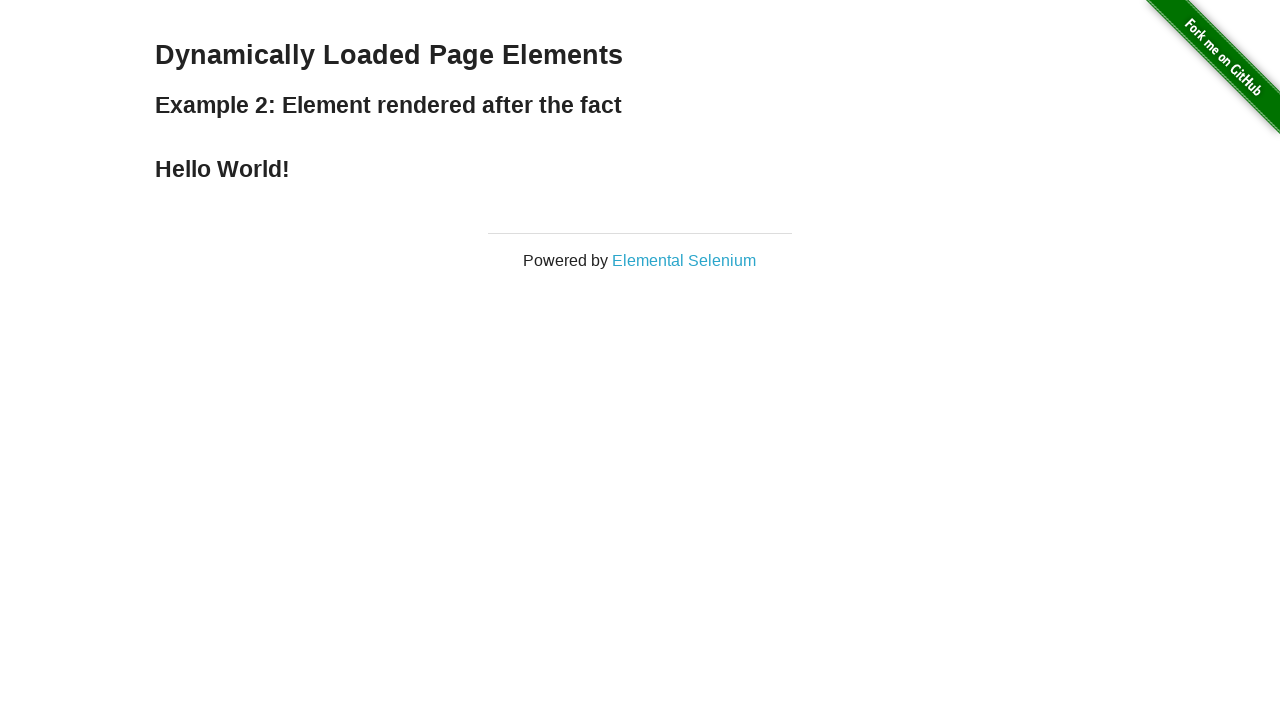

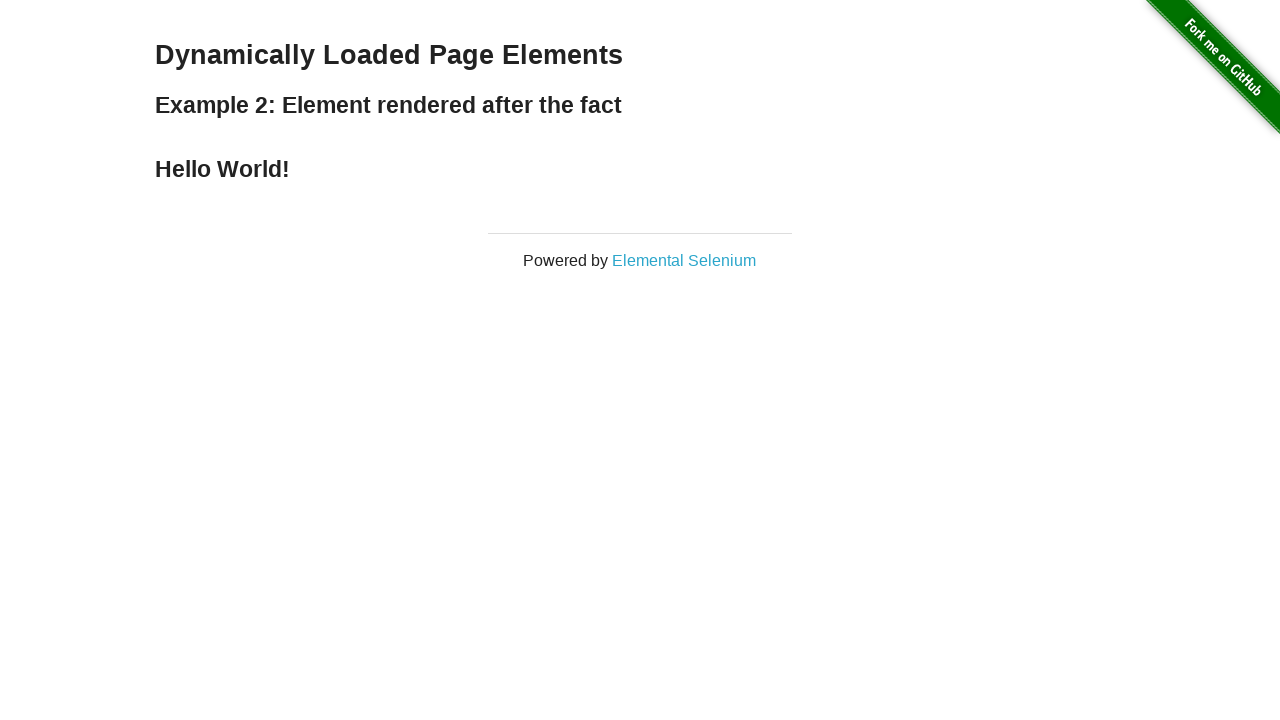